Tests handling a simple JavaScript alert by clicking a button that triggers the alert and then accepting it

Starting URL: https://demoqa.com/alerts

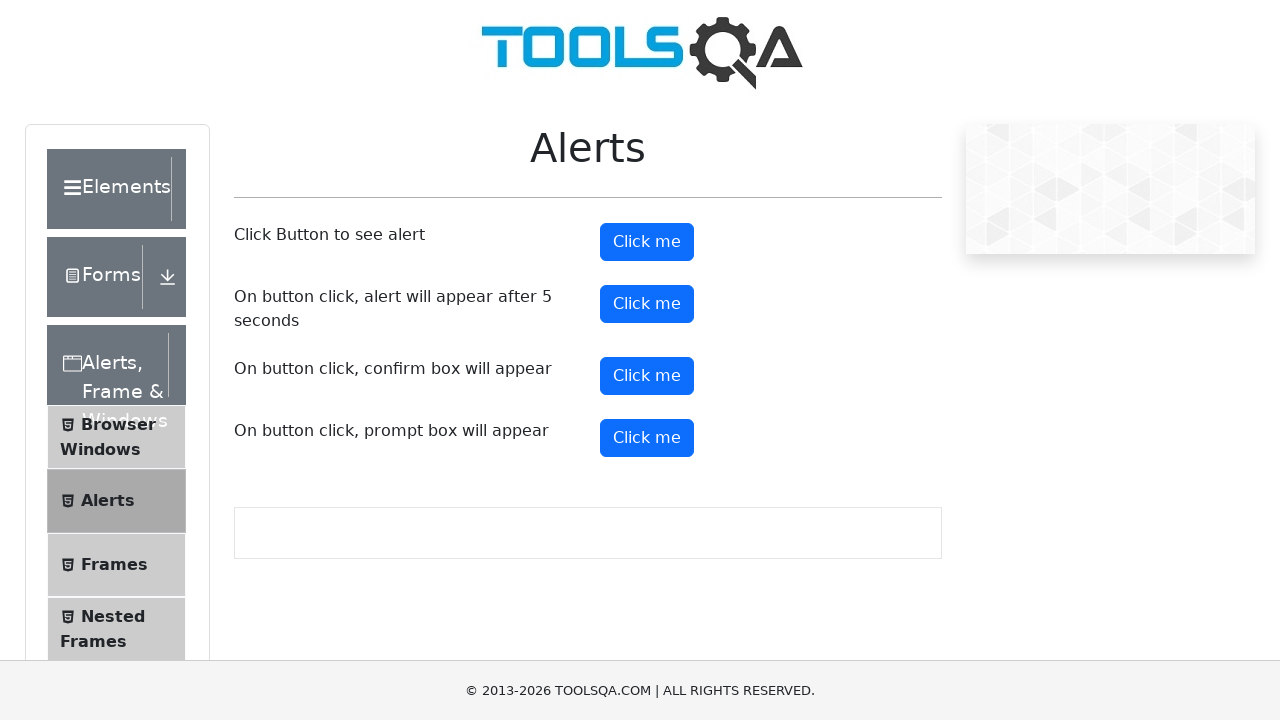

Clicked button to trigger simple alert at (647, 242) on button#alertButton
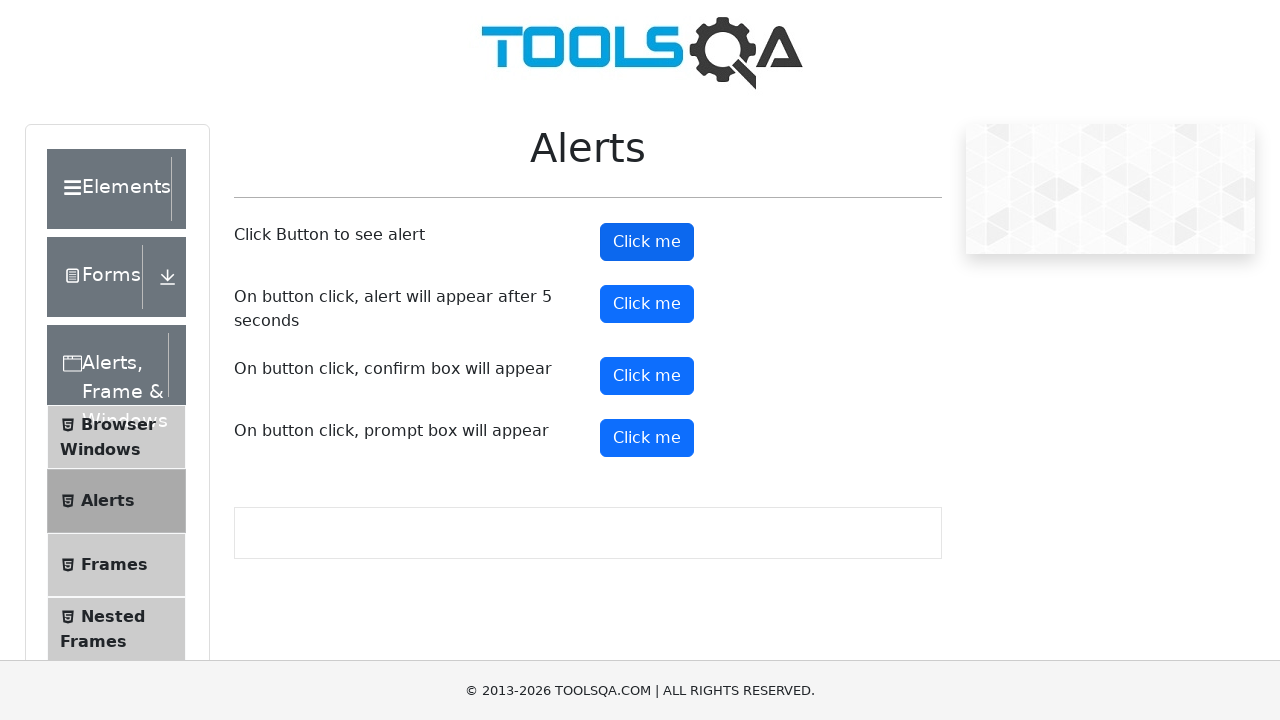

Set up dialog handler to accept alerts
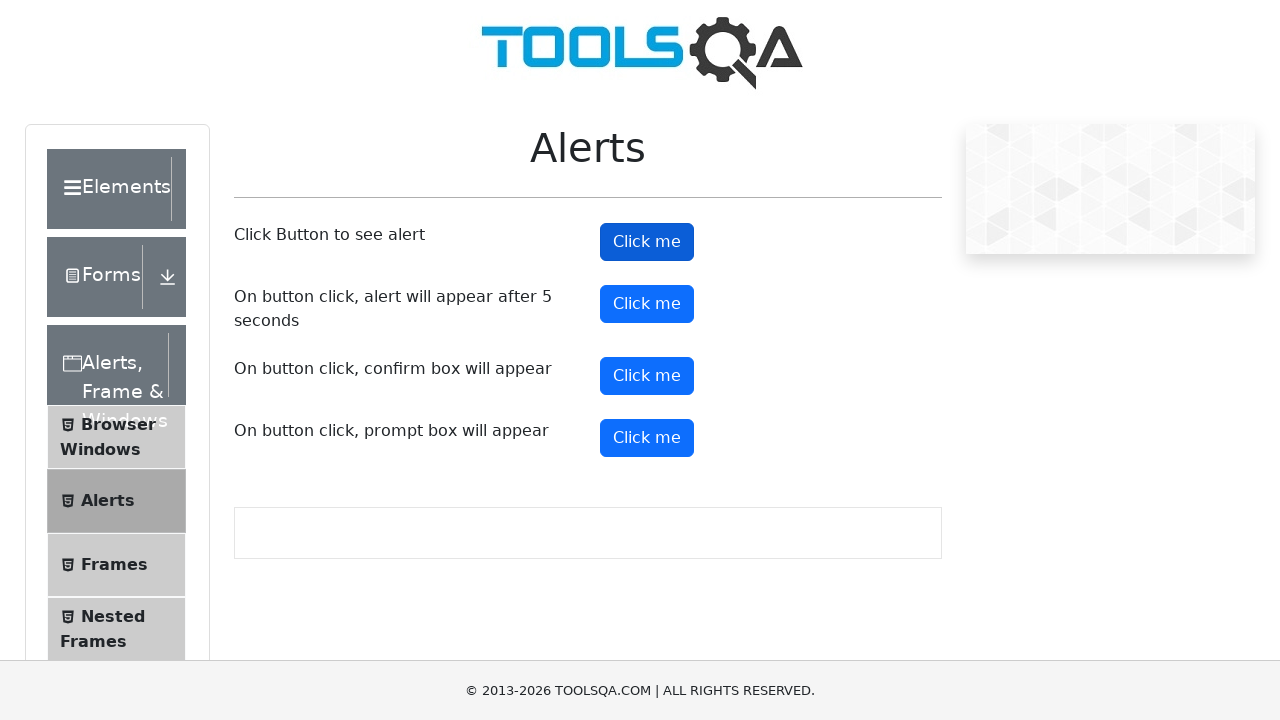

Waited for alert to be handled
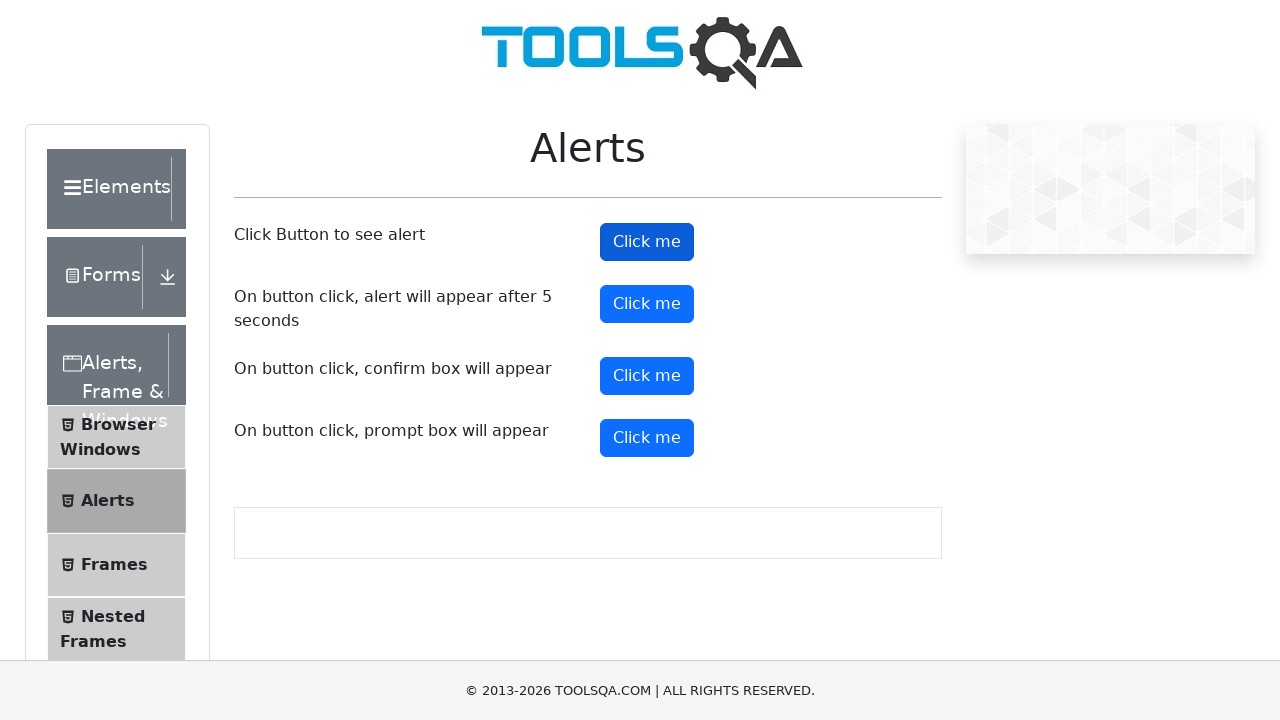

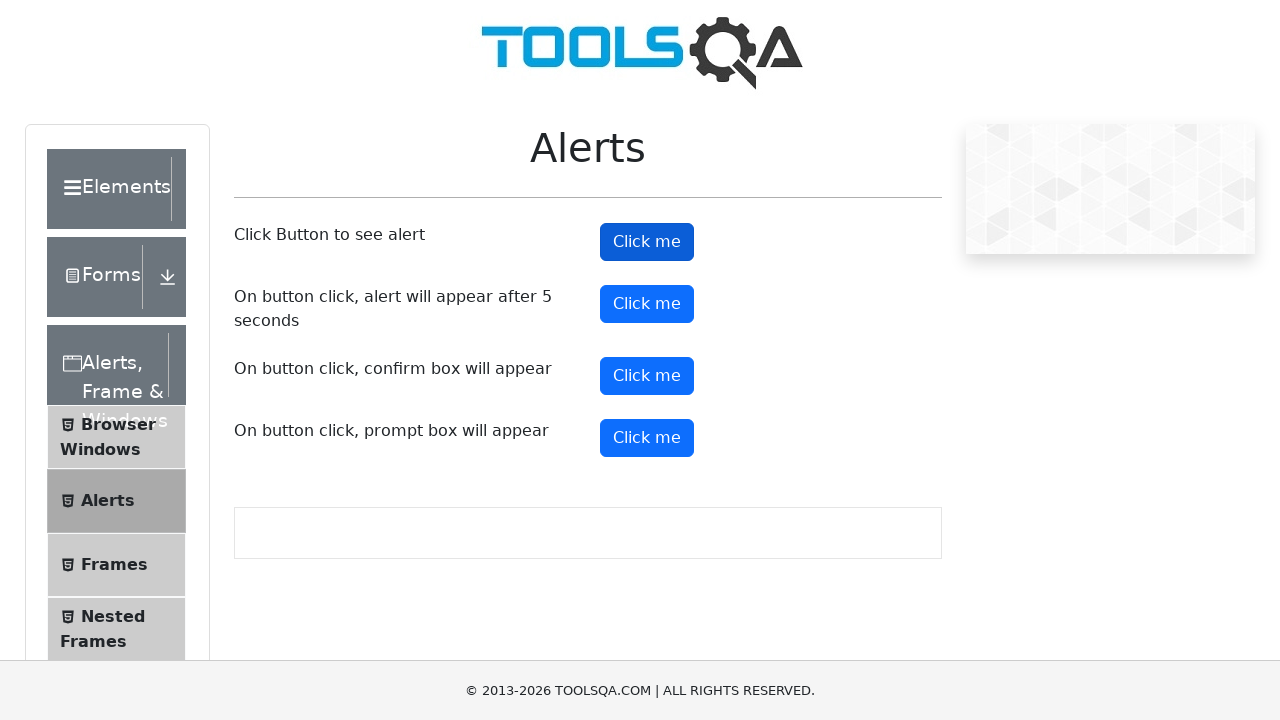